Tests browser window manipulation by getting and setting window position and size, counting elements on the page, and refreshing the page. Demonstrates basic browser control operations on W3Schools website.

Starting URL: https://www.w3schools.com/

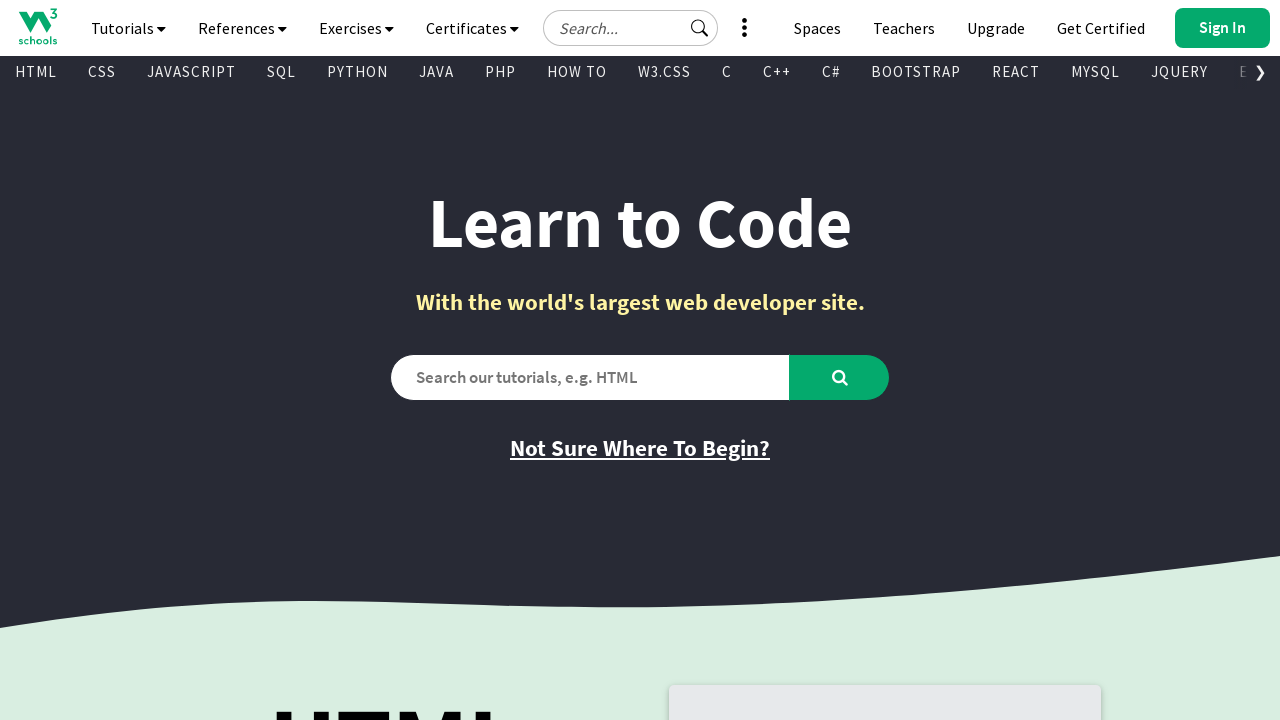

Counted elements matching XPath selector //html/body/div[3]/div/a
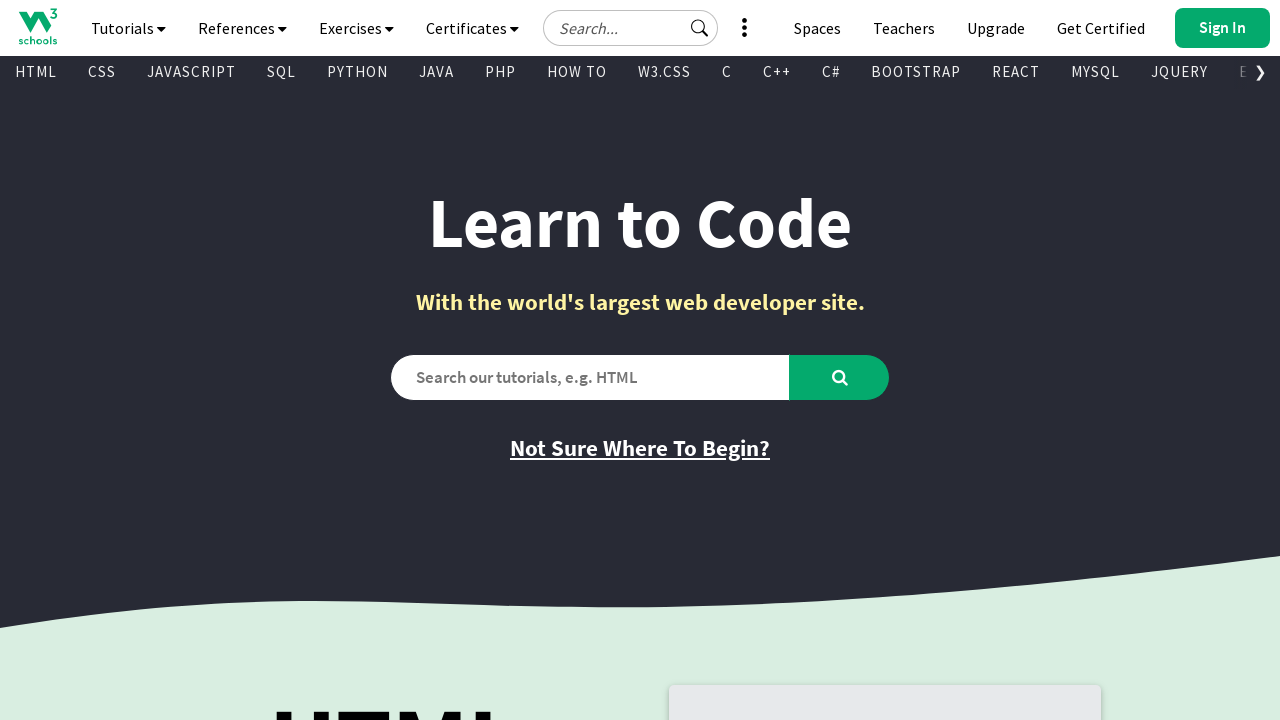

Retrieved current URL
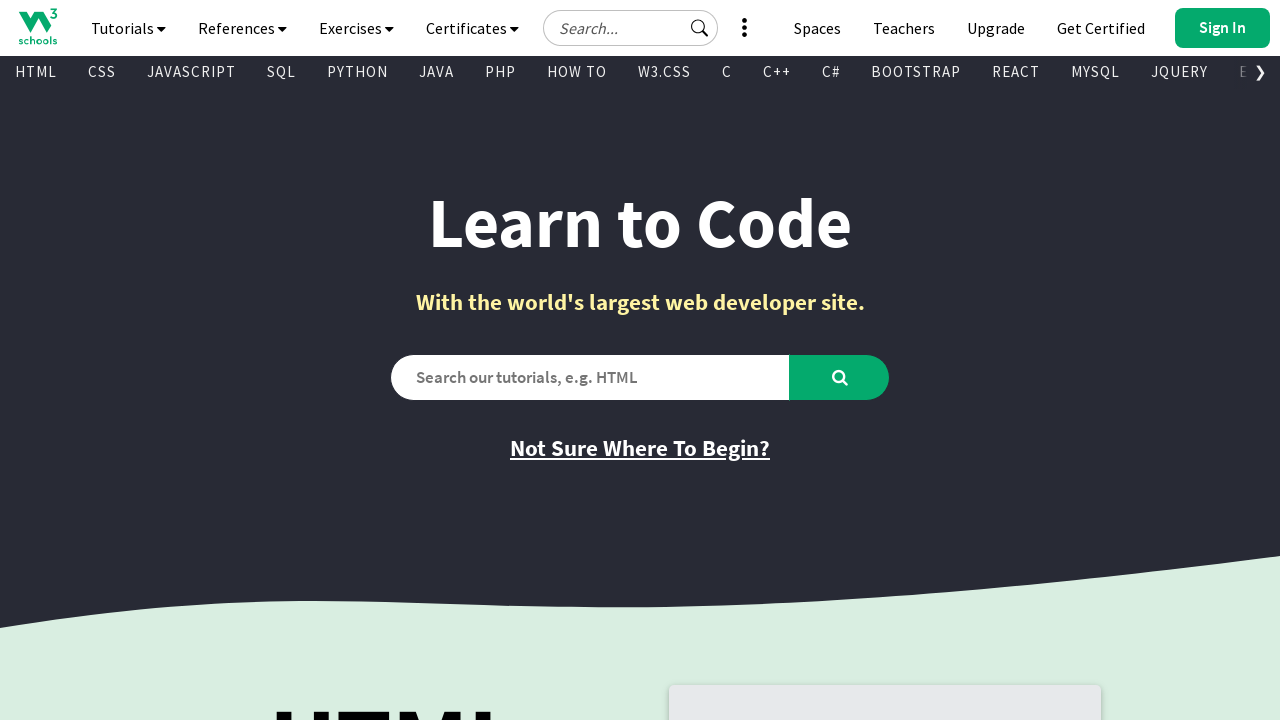

Retrieved viewport size
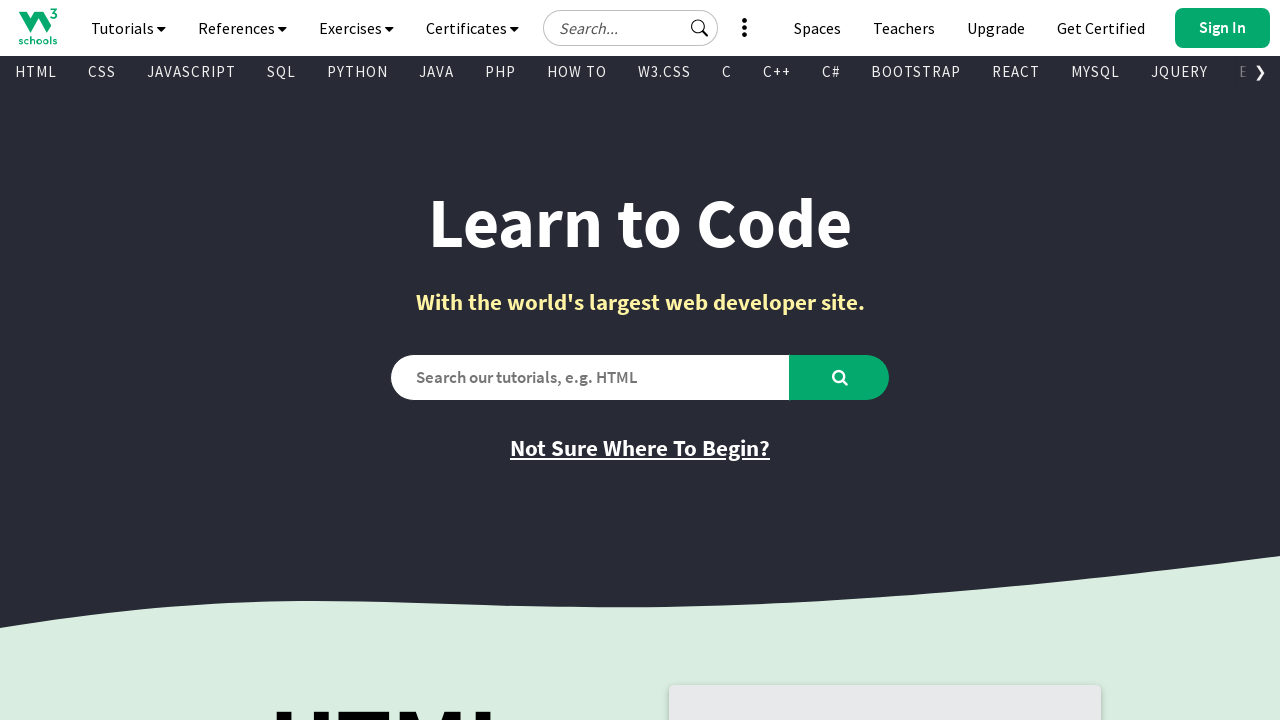

Set viewport size to 1201x800
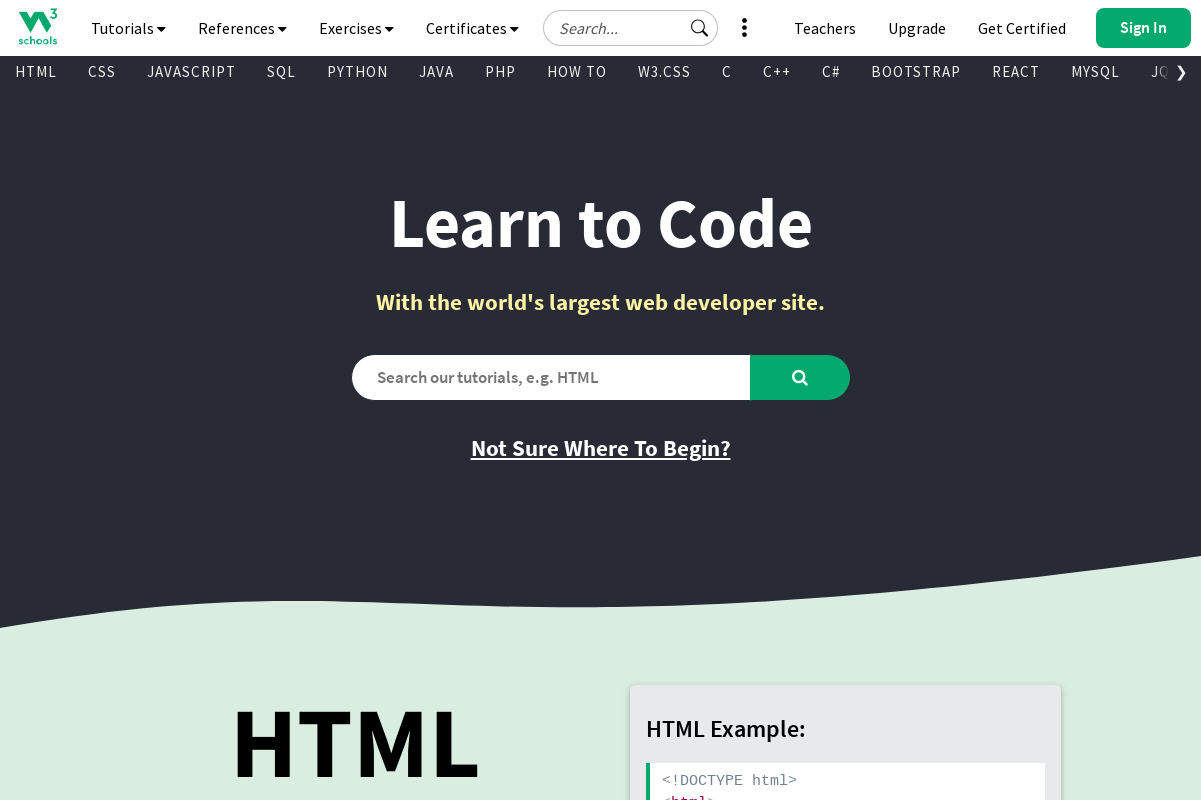

Retrieved updated viewport size
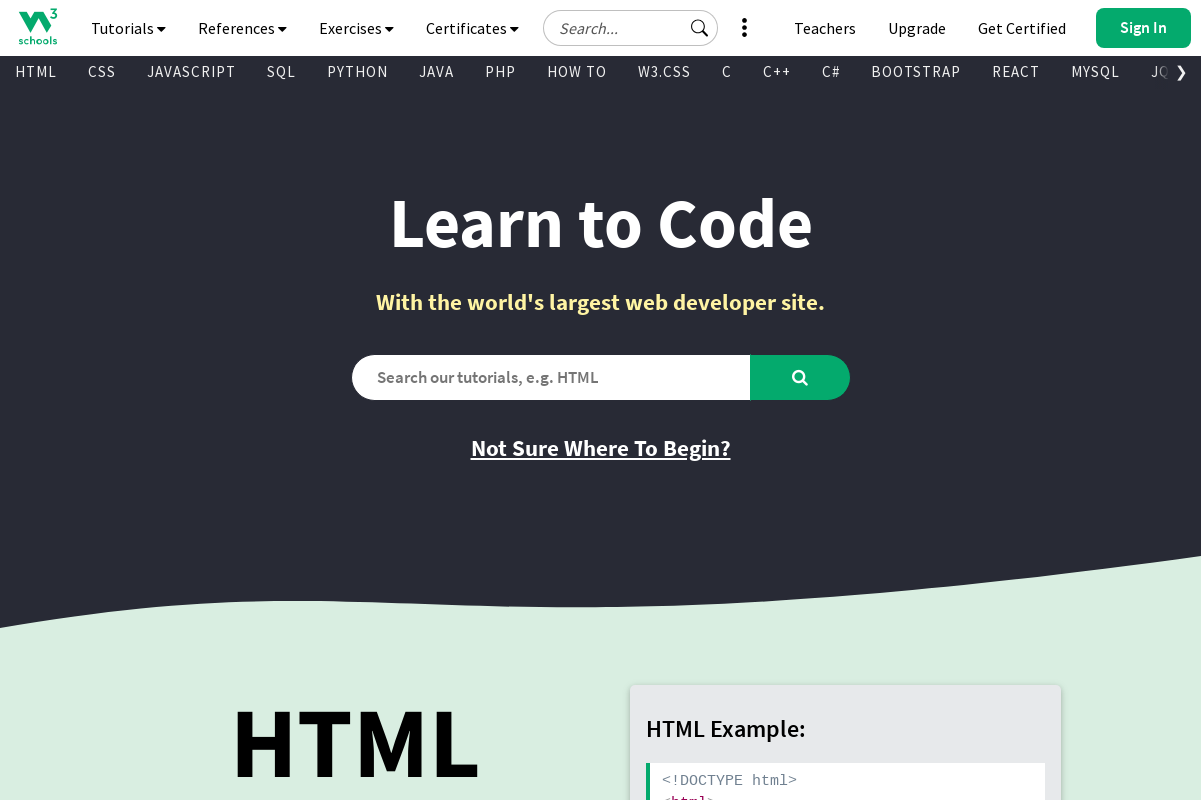

Retrieved page source content
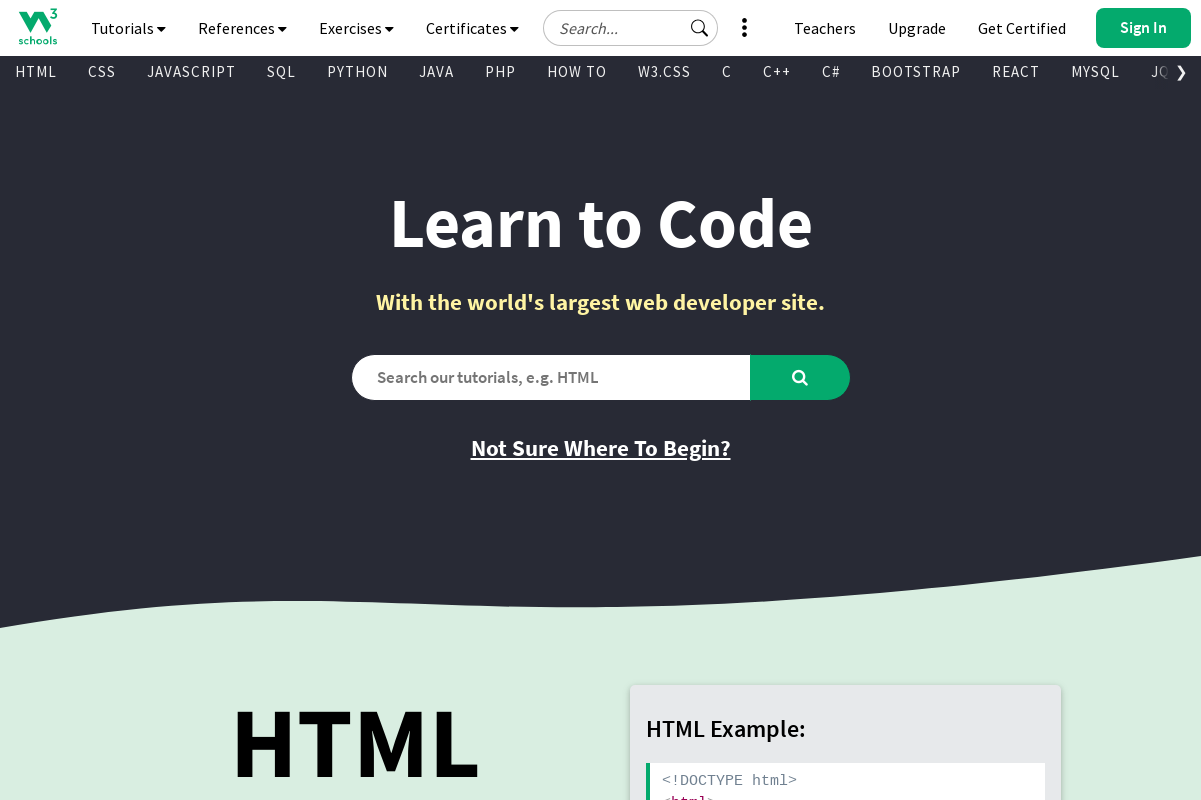

Refreshed the page
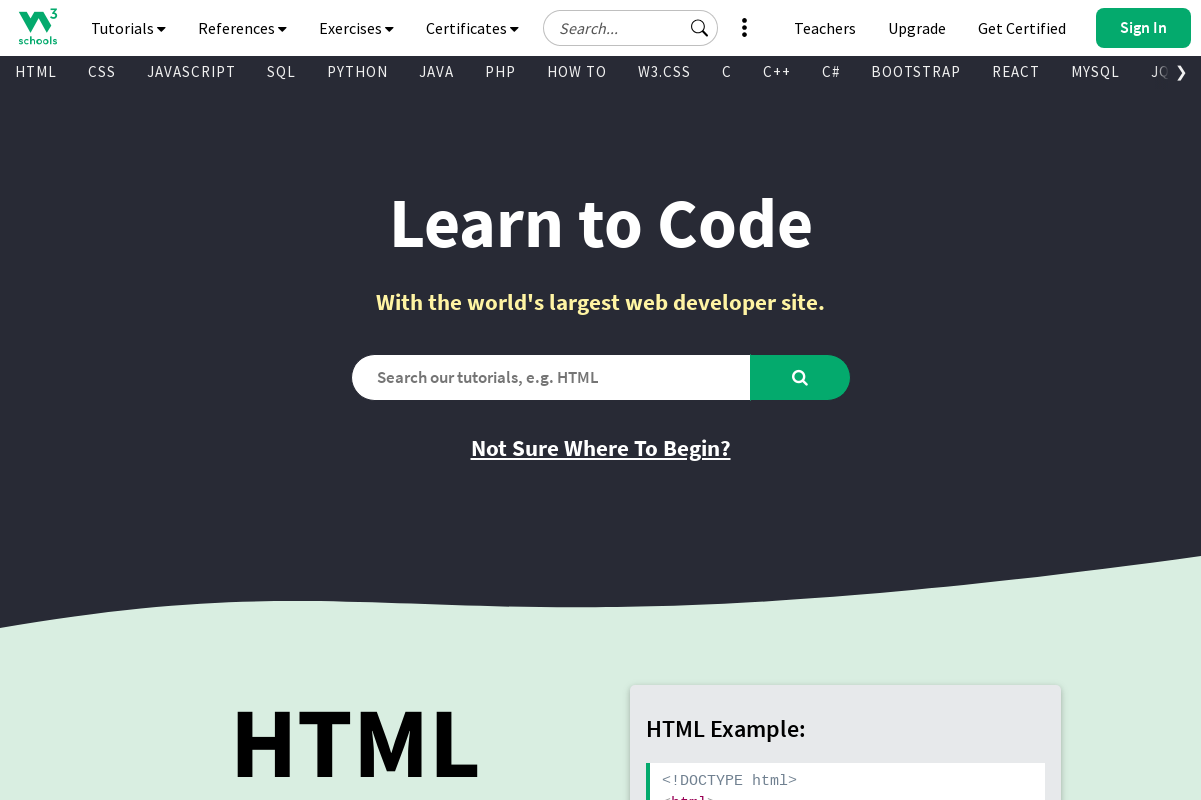

Retrieved current URL after page refresh
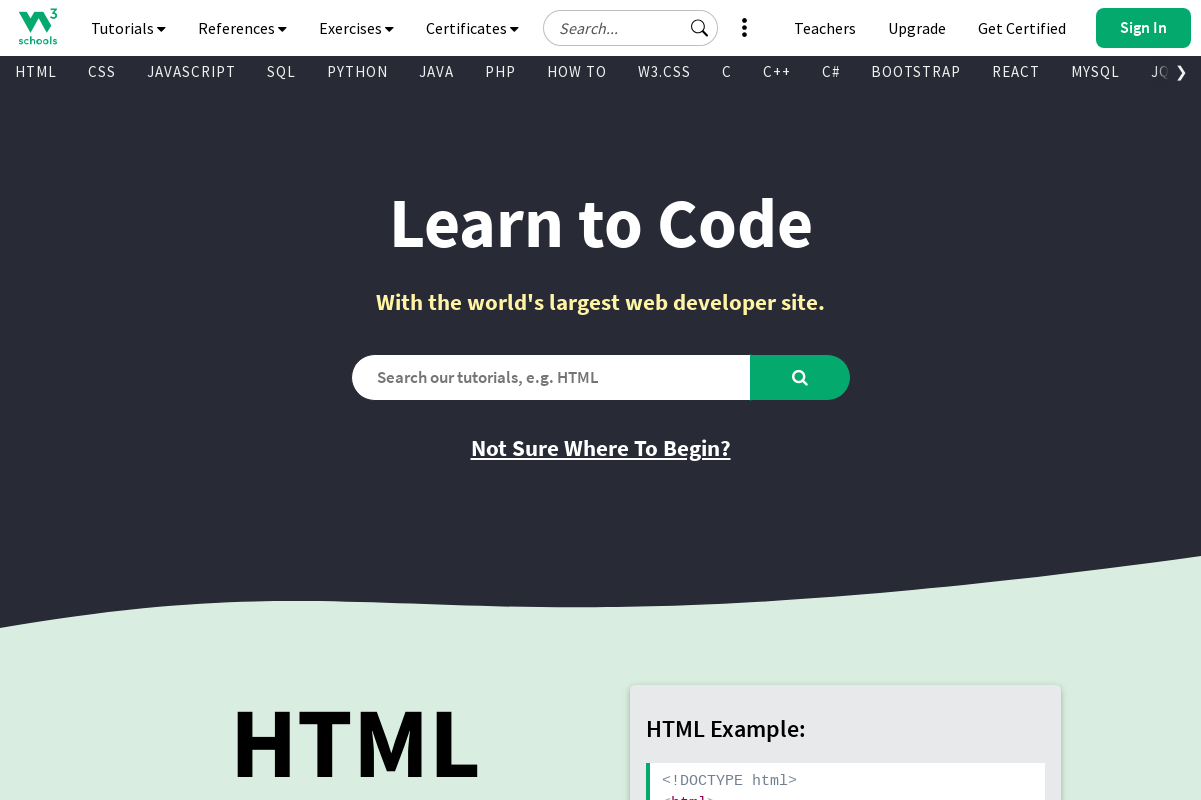

Counted elements matching XPath selector after refresh
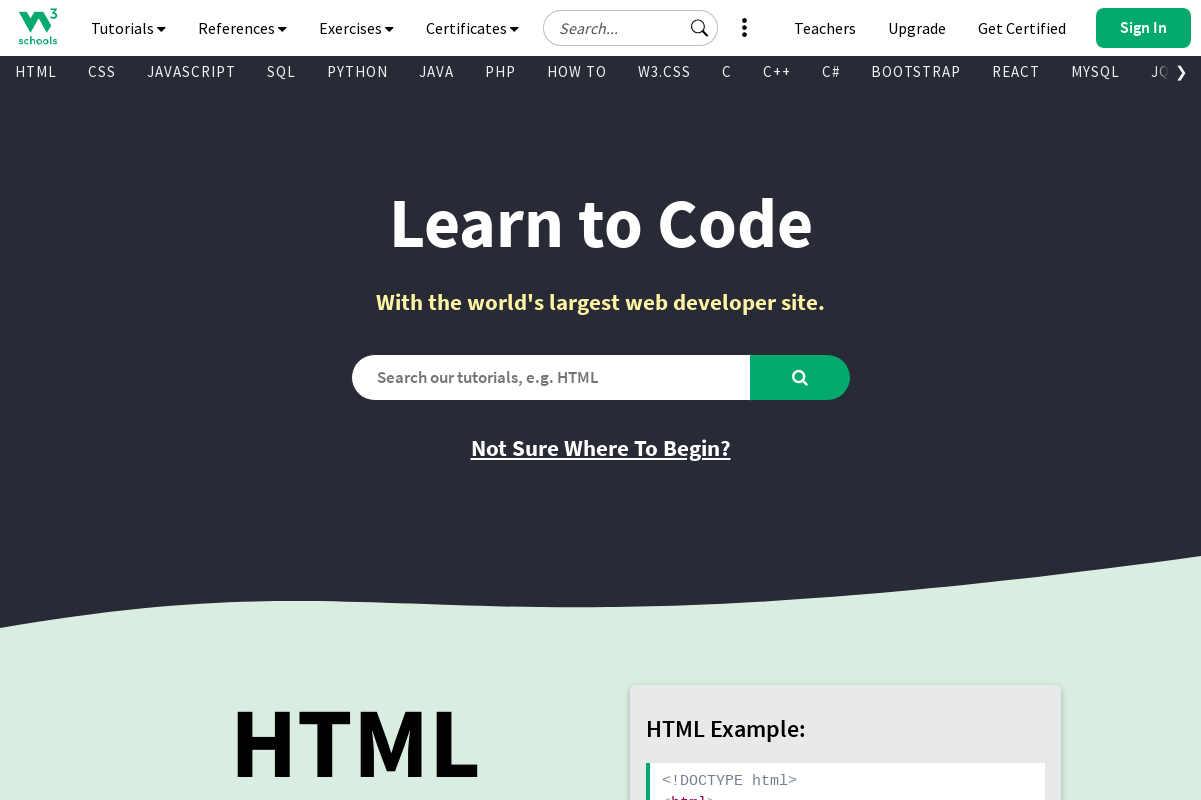

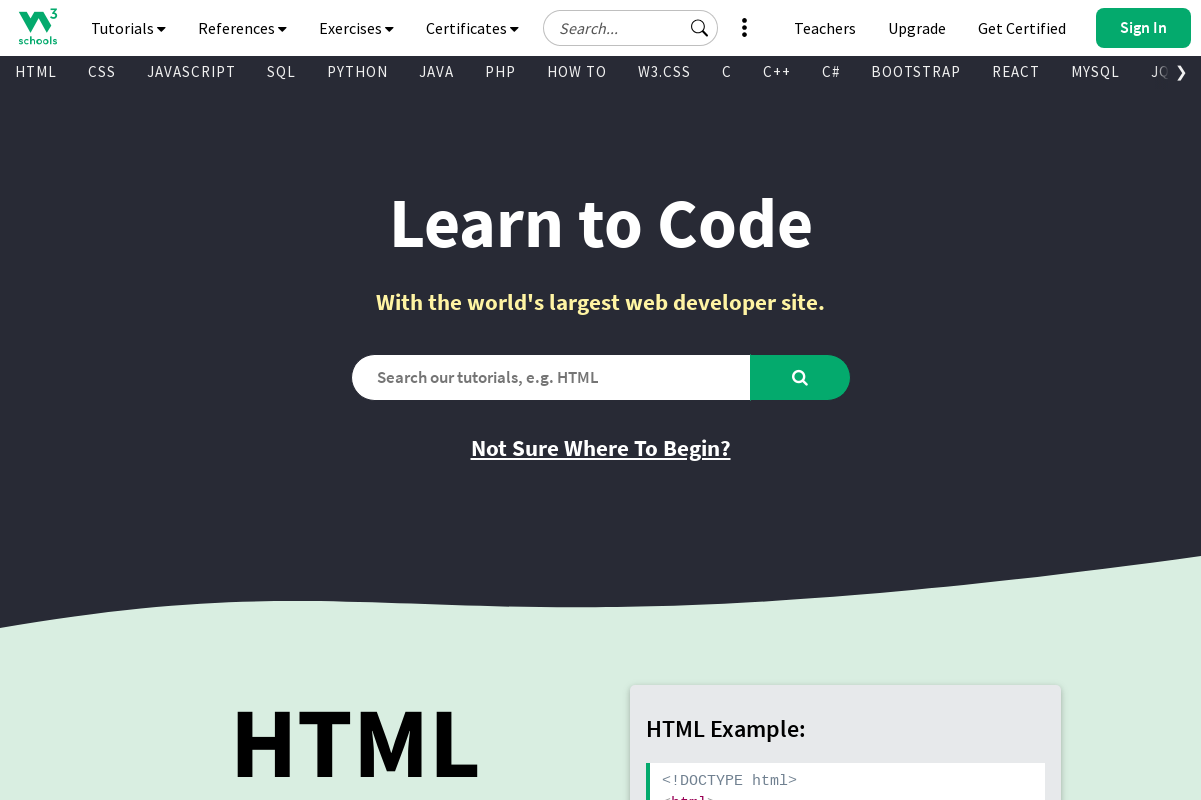